Tests element highlighting functionality by navigating to a page with a large table and visually highlighting a specific element using JavaScript to apply a red dashed border style.

Starting URL: http://the-internet.herokuapp.com/large

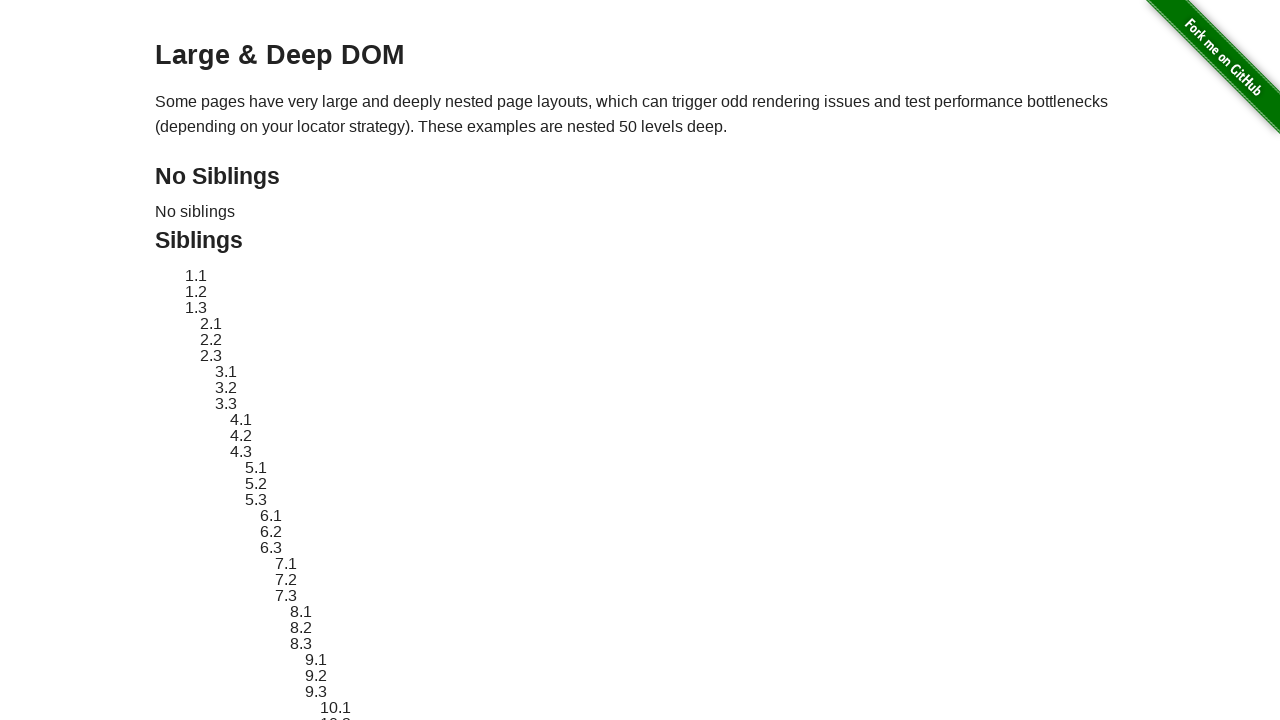

Navigated to large table page
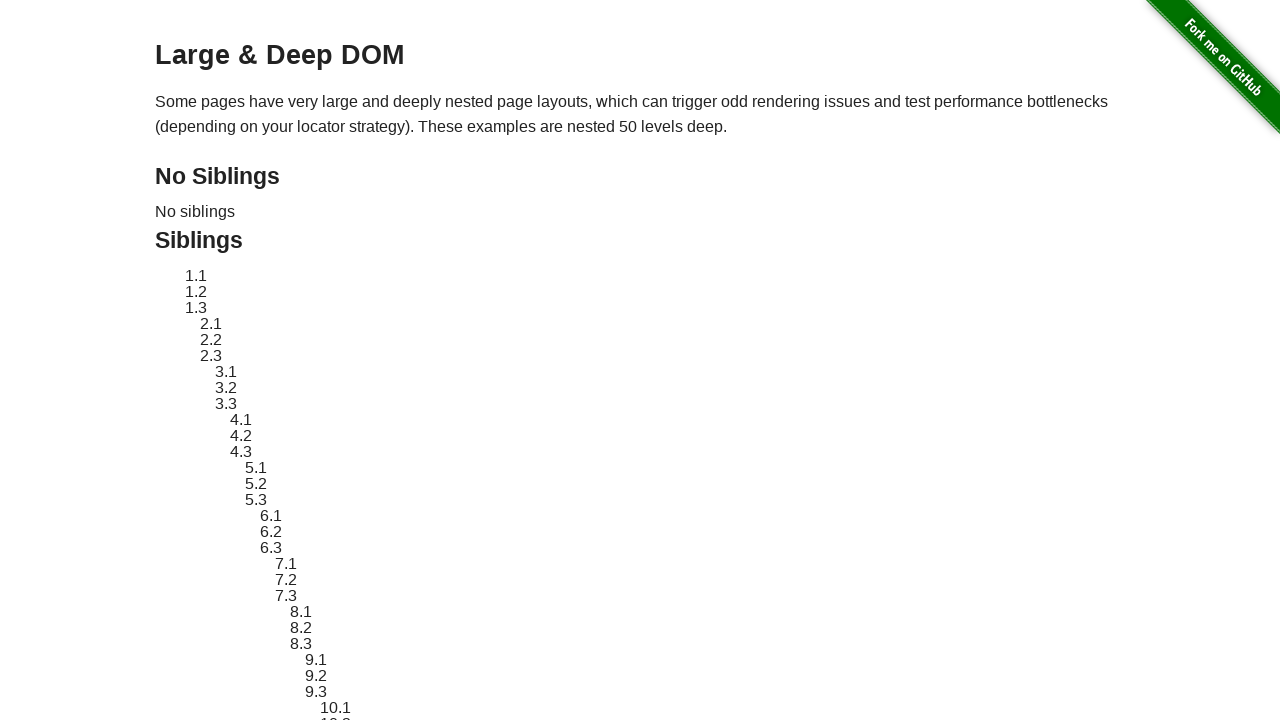

Located target element with id 'sibling-2.3'
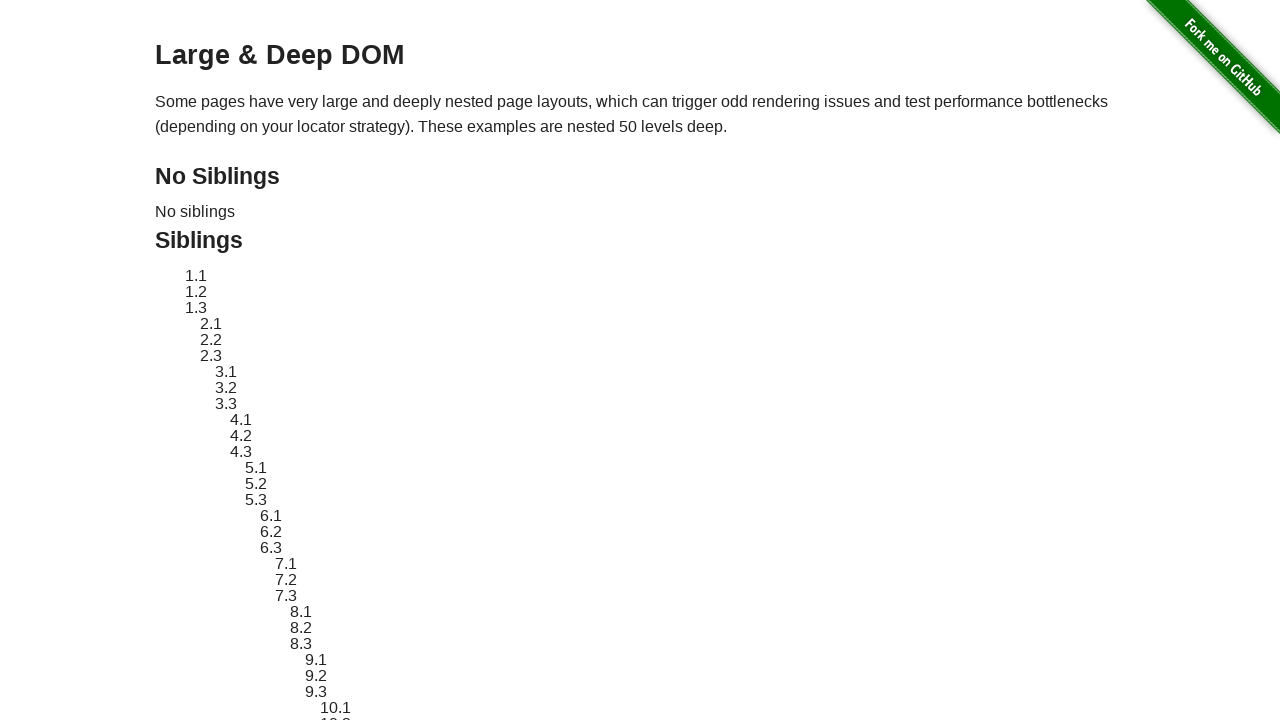

Retrieved original style attribute
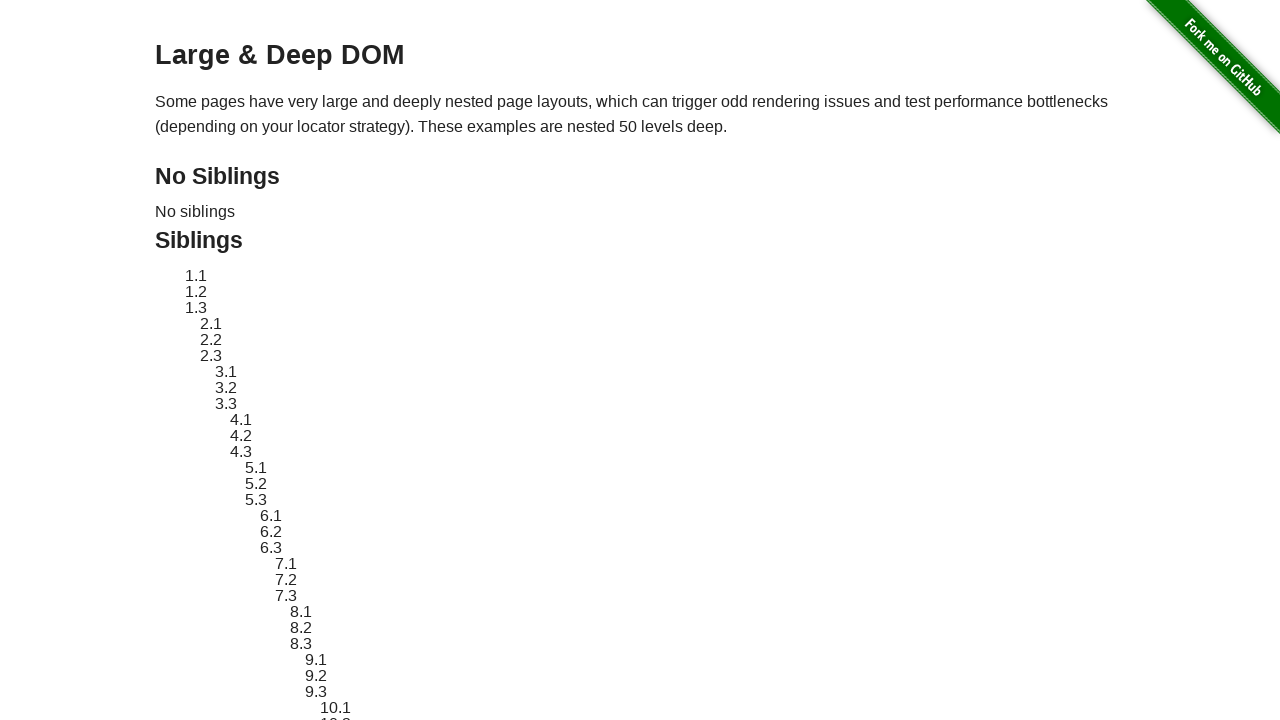

Applied red dashed border highlight to target element
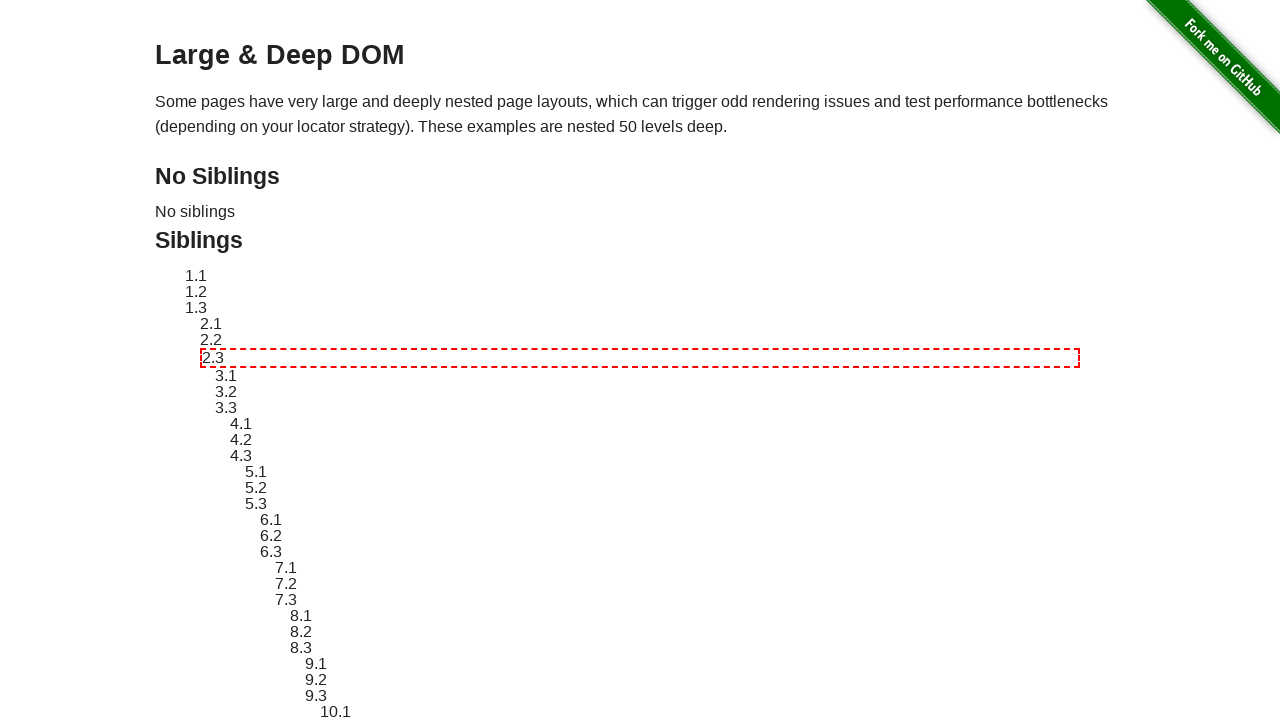

Waited 2 seconds to display highlight effect
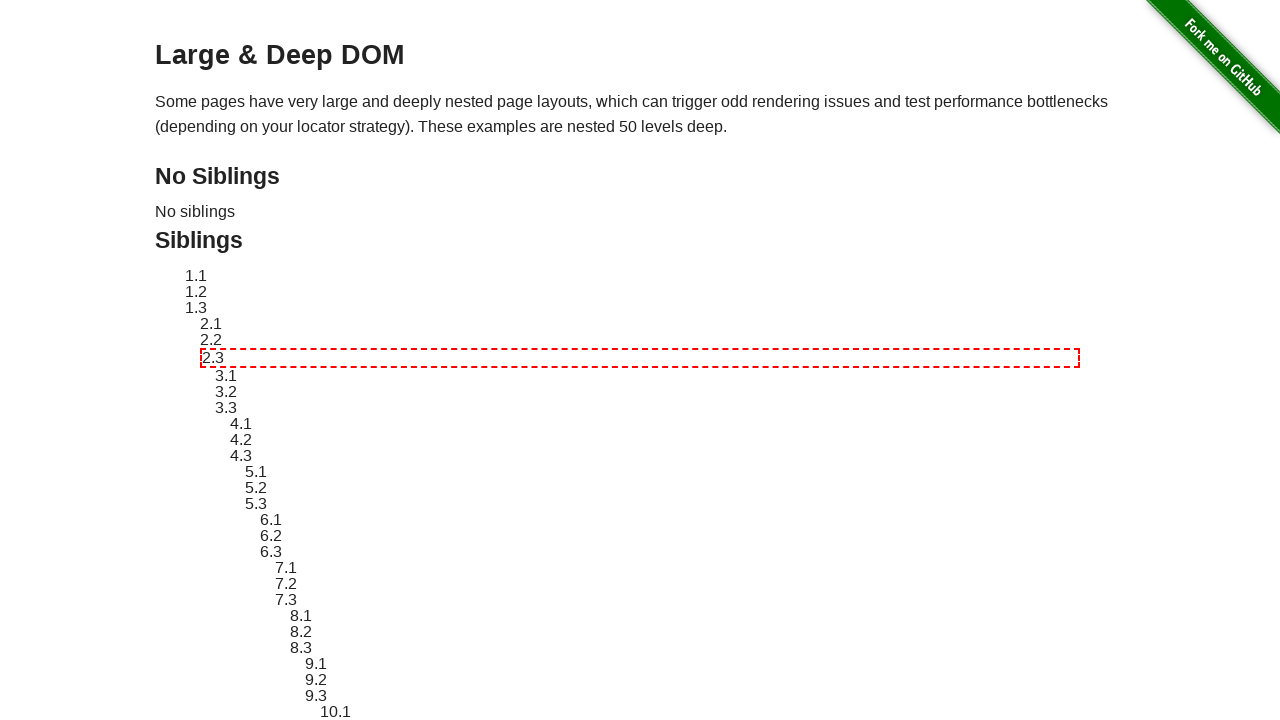

Reverted target element to original style
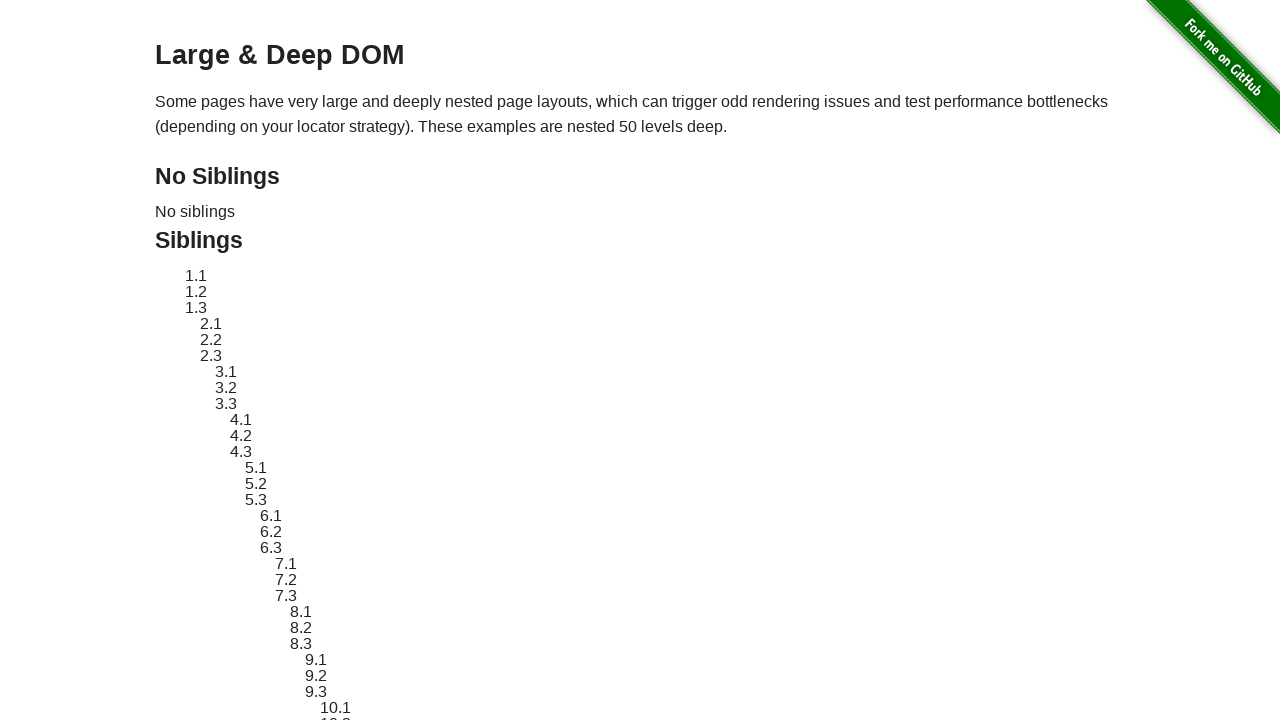

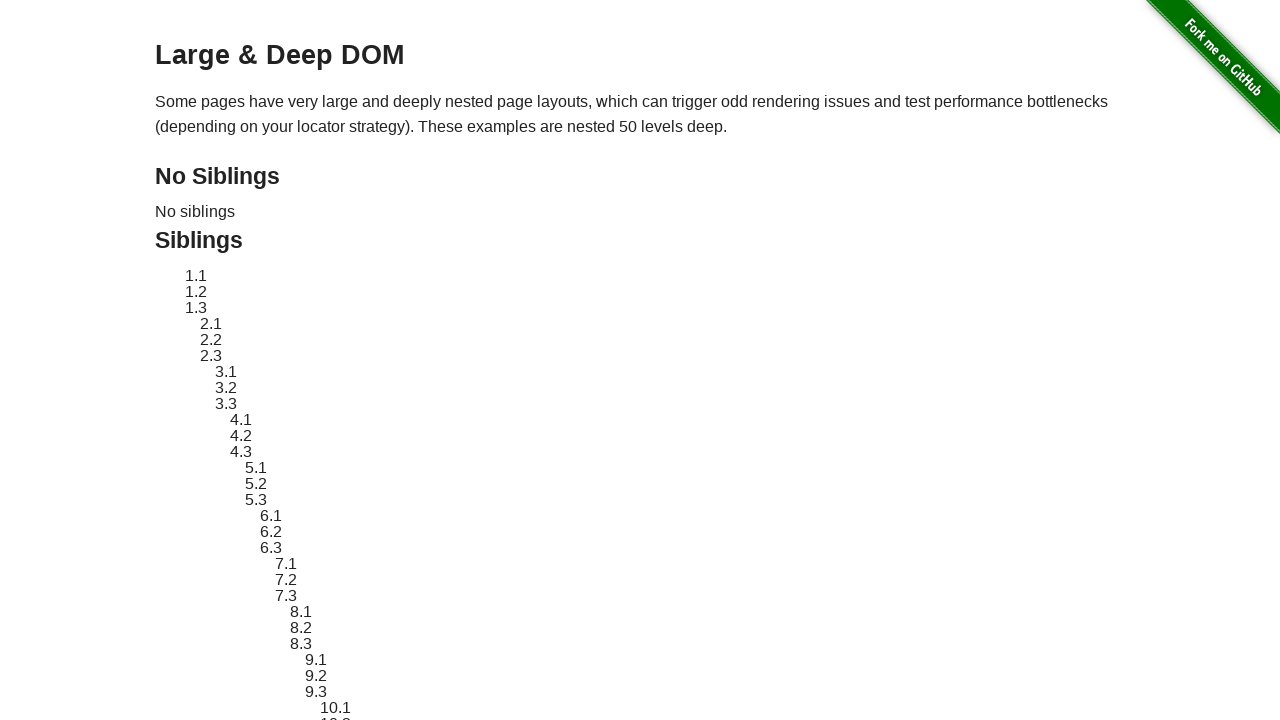